Tests file download functionality by navigating to a download page and clicking on a file link to initiate a download.

Starting URL: https://the-internet.herokuapp.com/download

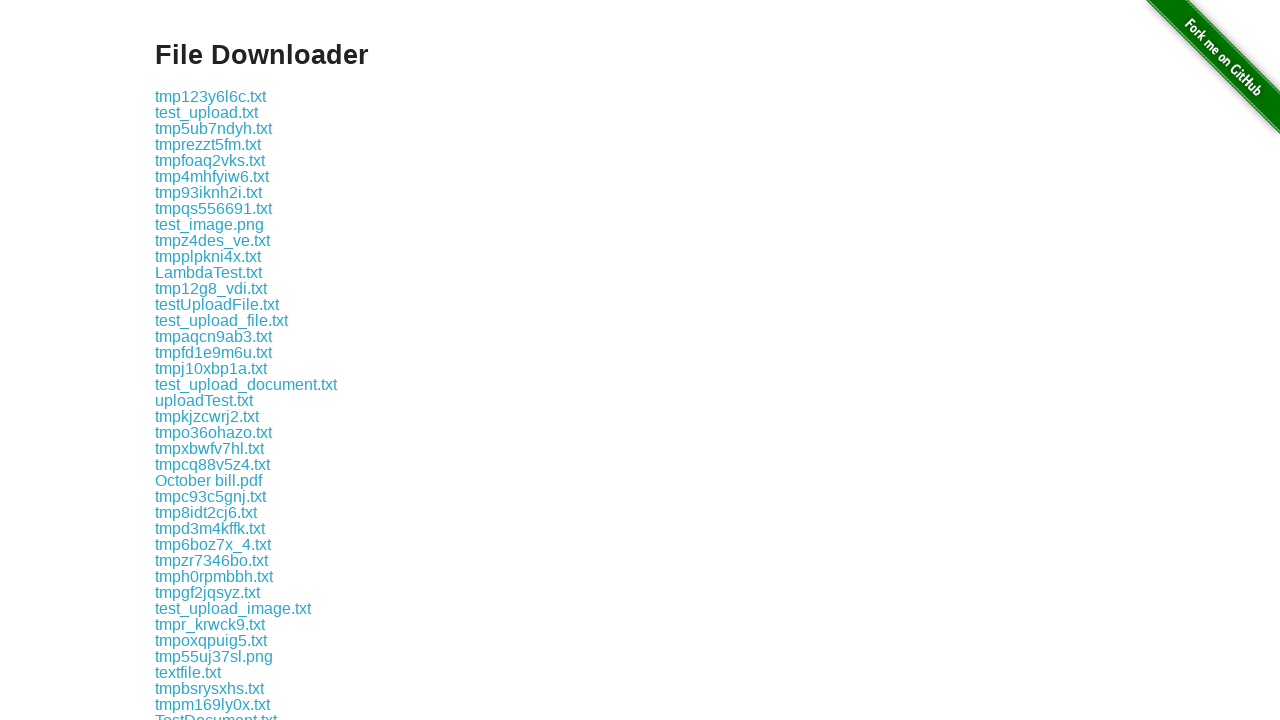

Waited for download links to load on the page
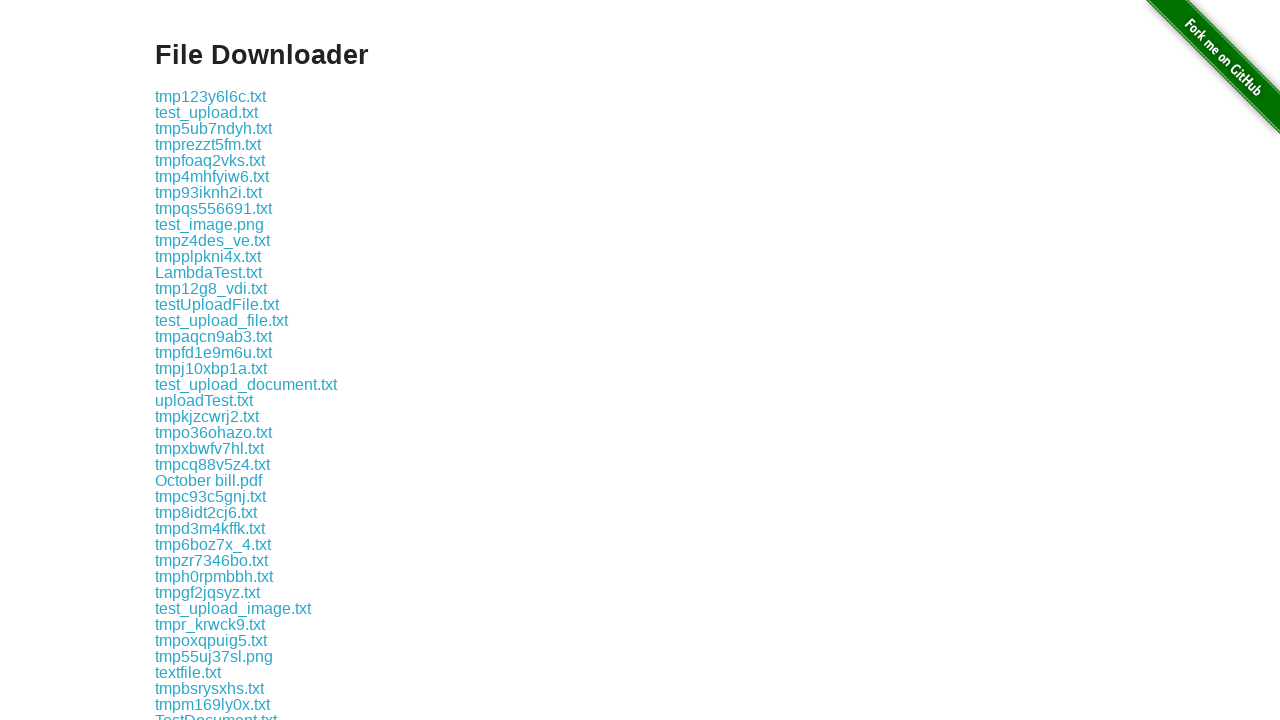

Clicked on the first download link to initiate file download at (210, 96) on a[href*='download/']:first-of-type
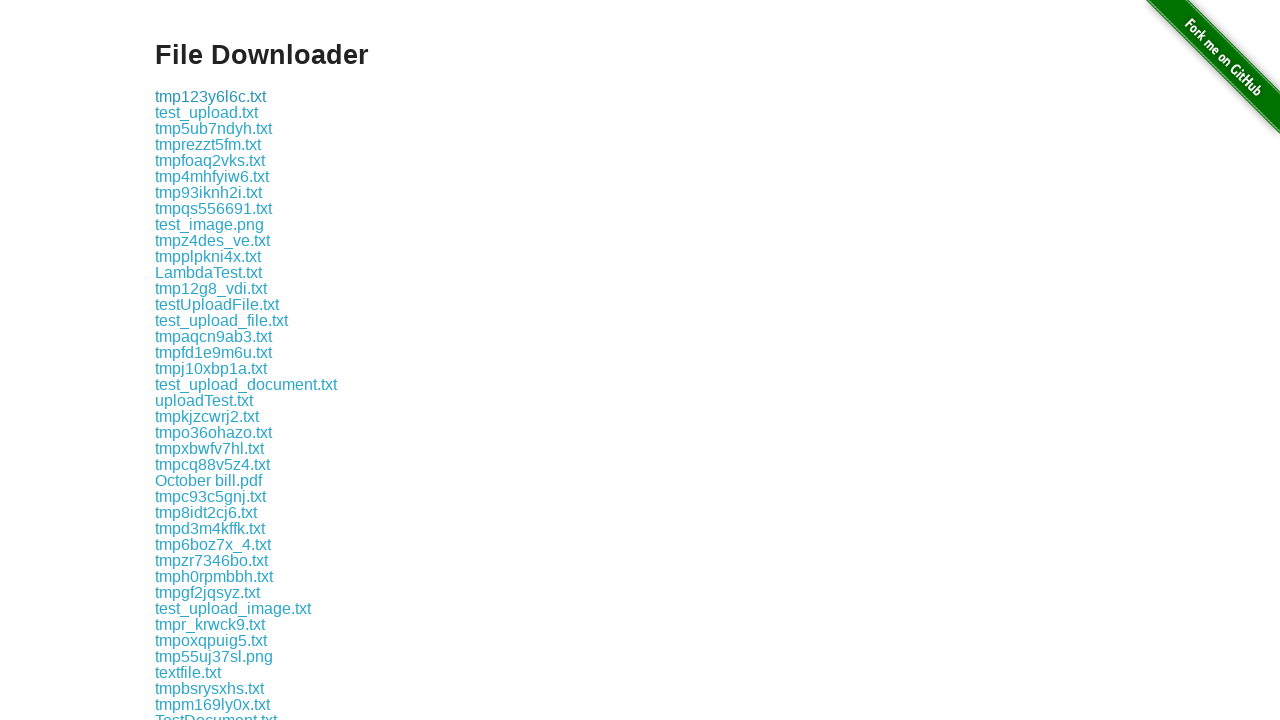

Waited 2 seconds for download to initiate
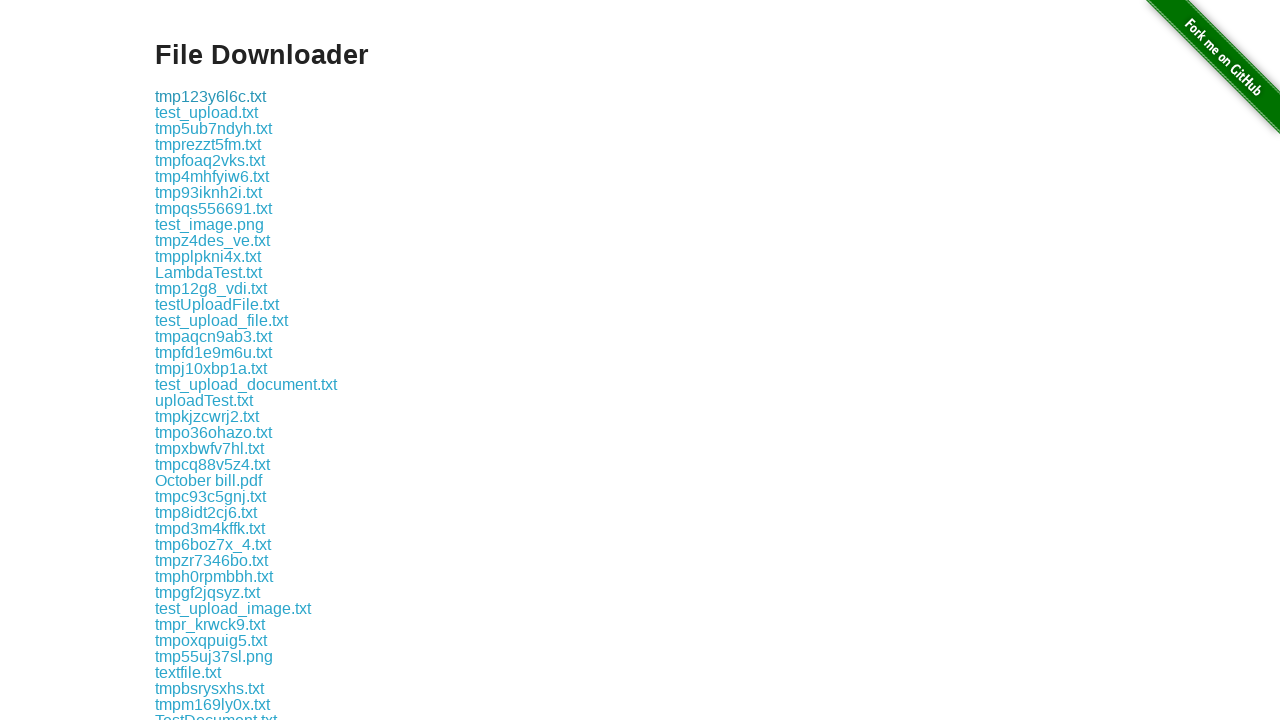

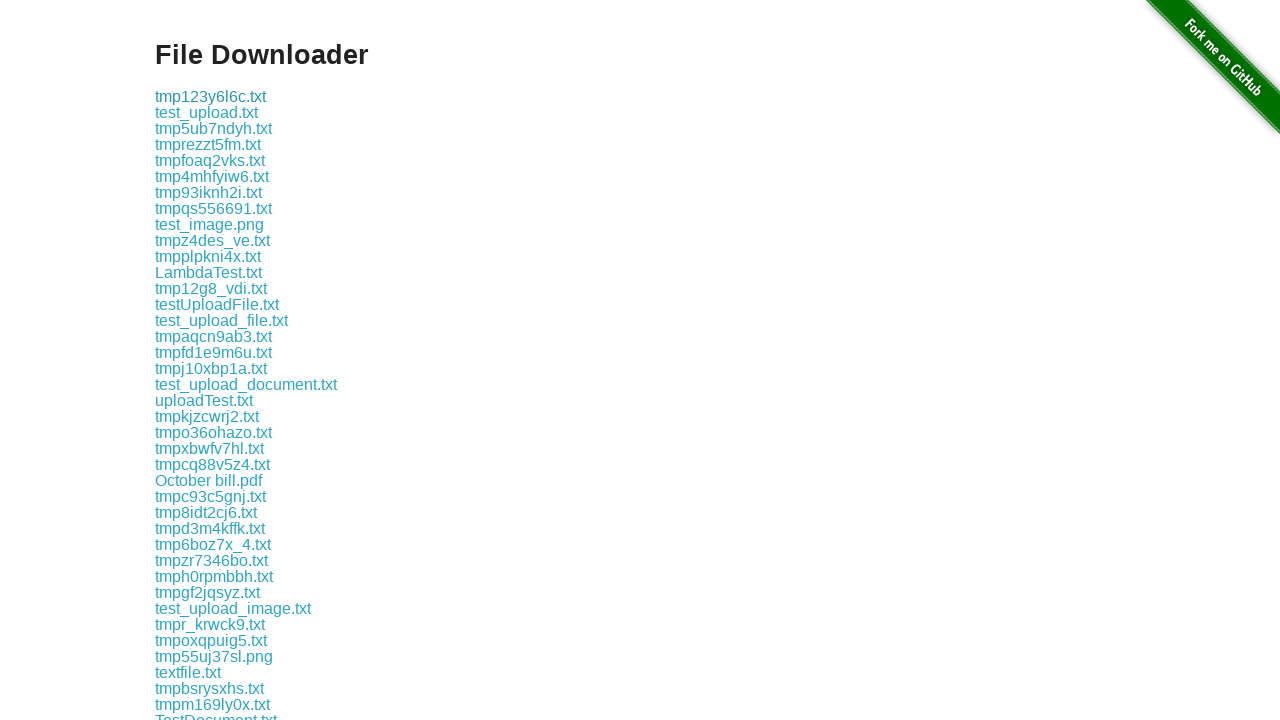